Tests Python.org search using unittest framework pattern - searches for "pycon" and verifies results

Starting URL: http://www.python.org

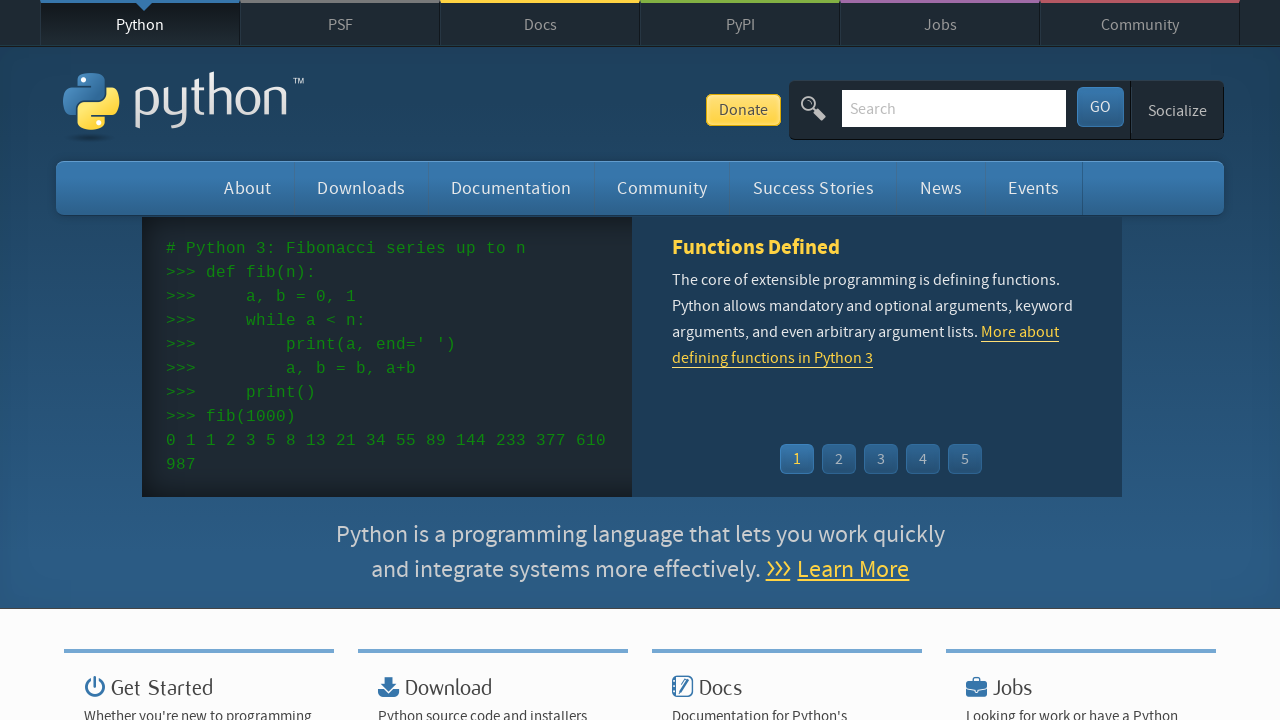

Filled search field with 'pycon' on input[name='q']
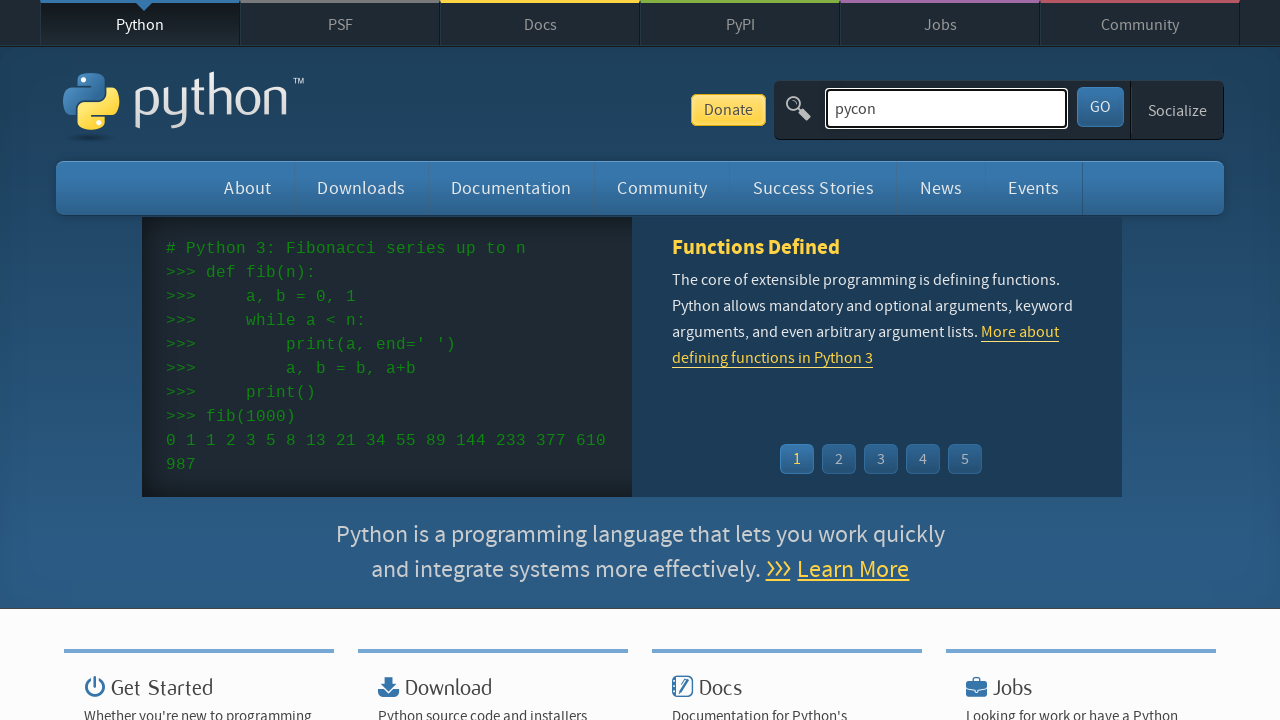

Pressed Enter to submit search on input[name='q']
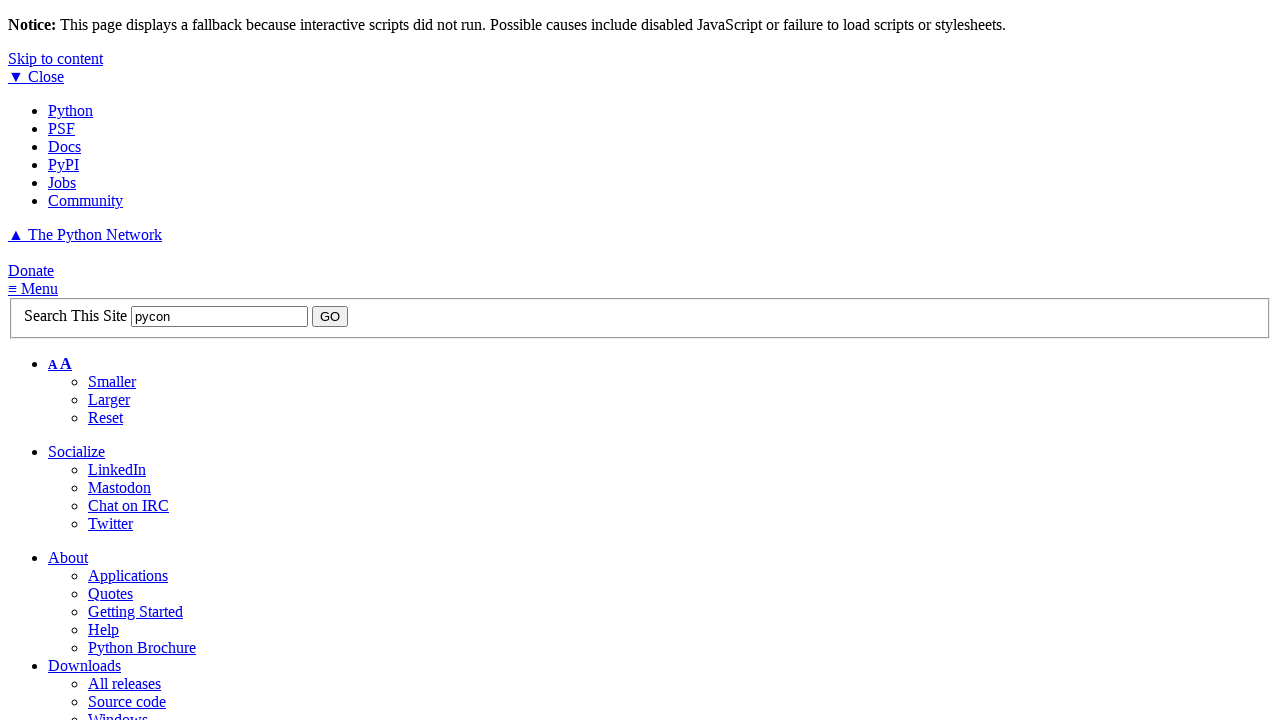

Search results page loaded
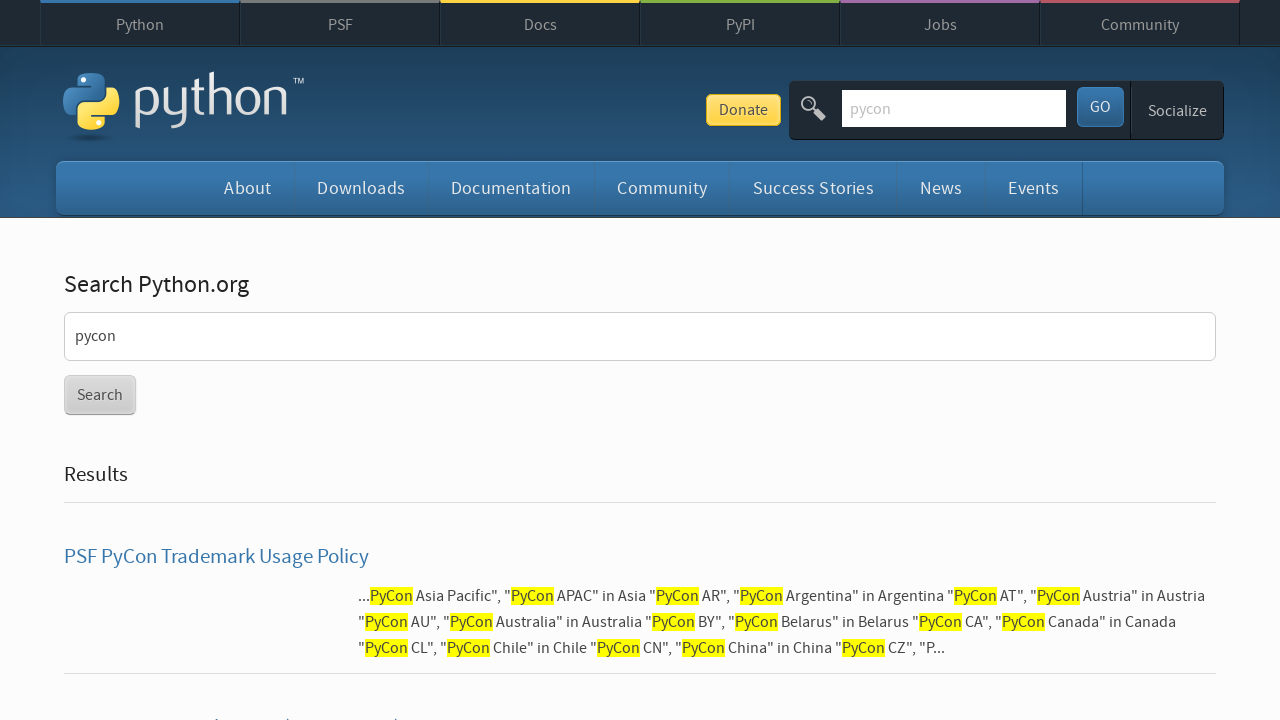

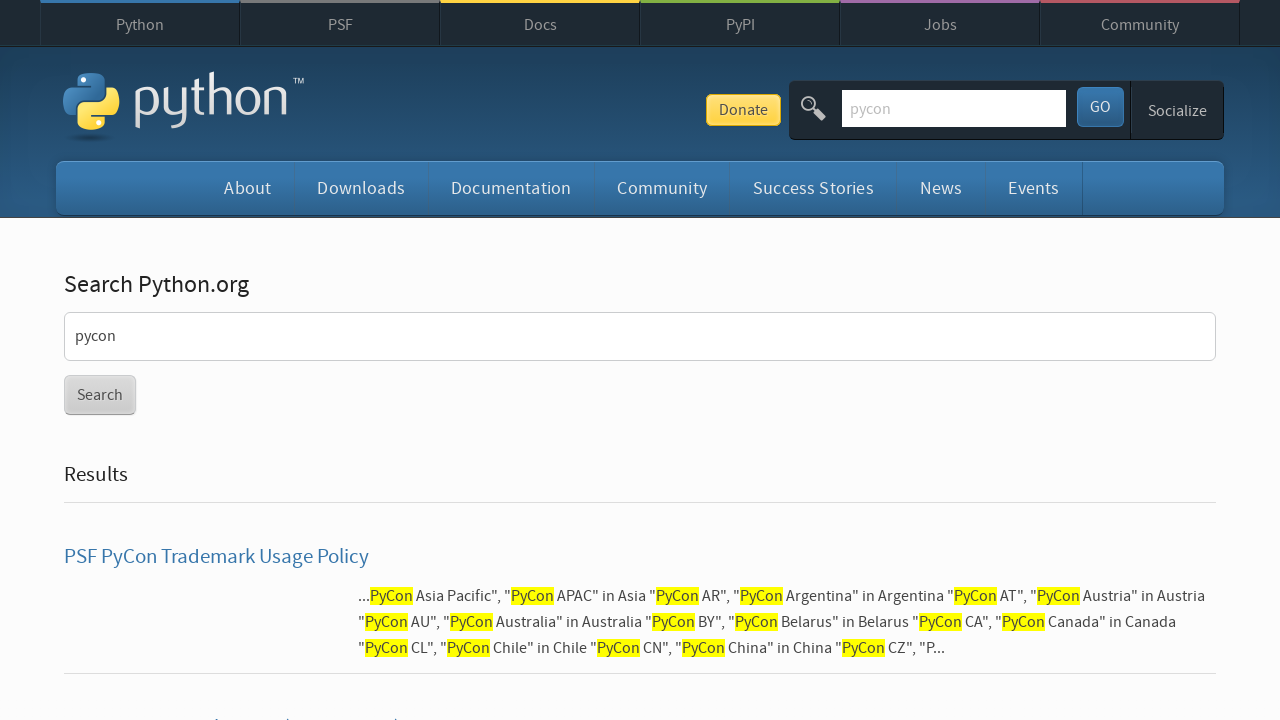